Tests an e-commerce site's search and add-to-cart functionality by searching for products containing 'ca', verifying search results, and adding a specific product (Cashews) to the cart

Starting URL: https://rahulshettyacademy.com/seleniumPractise/#/

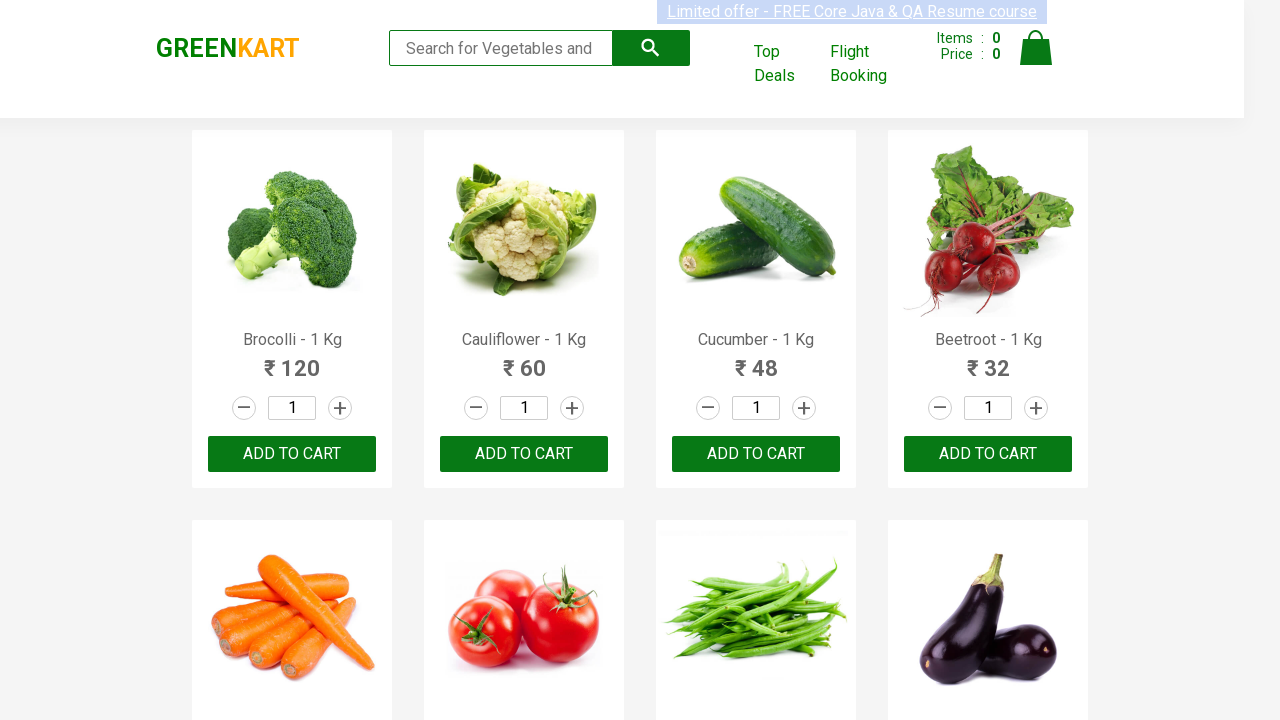

Filled search box with 'ca' on .search-keyword
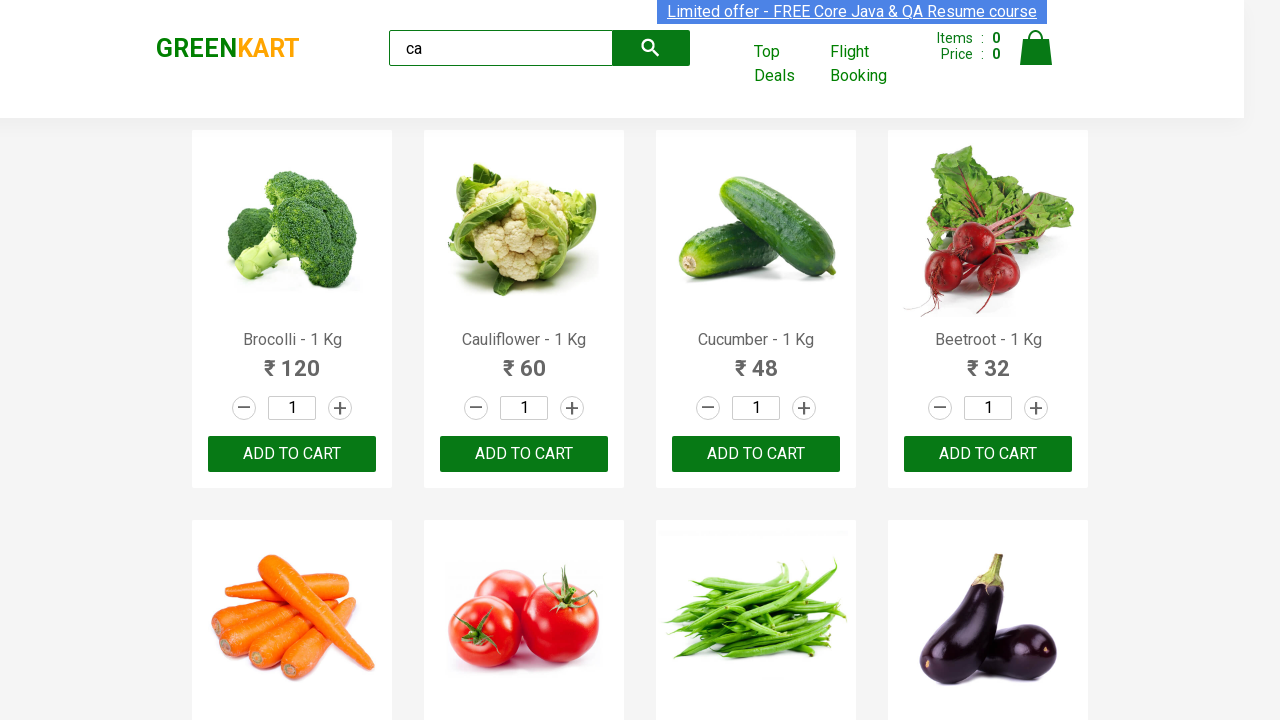

Clicked submit button to search for products containing 'ca' at (651, 48) on button[type="submit"]
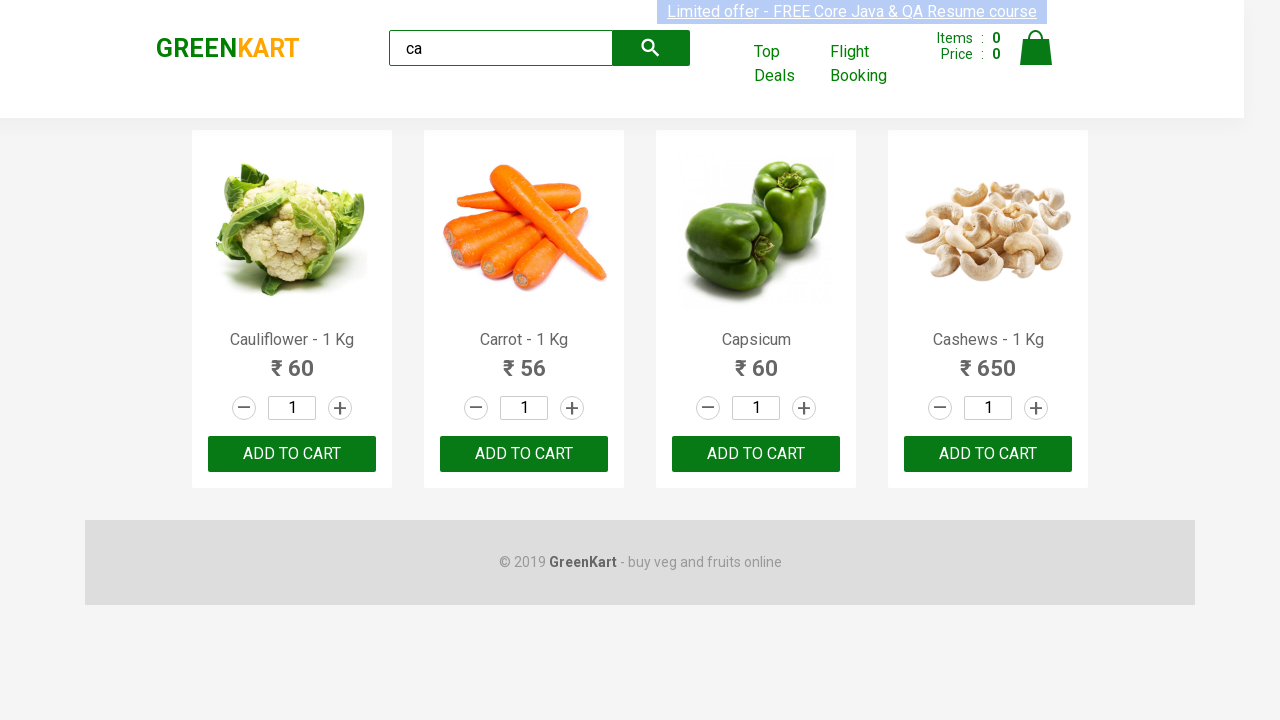

Waited for products to be filtered
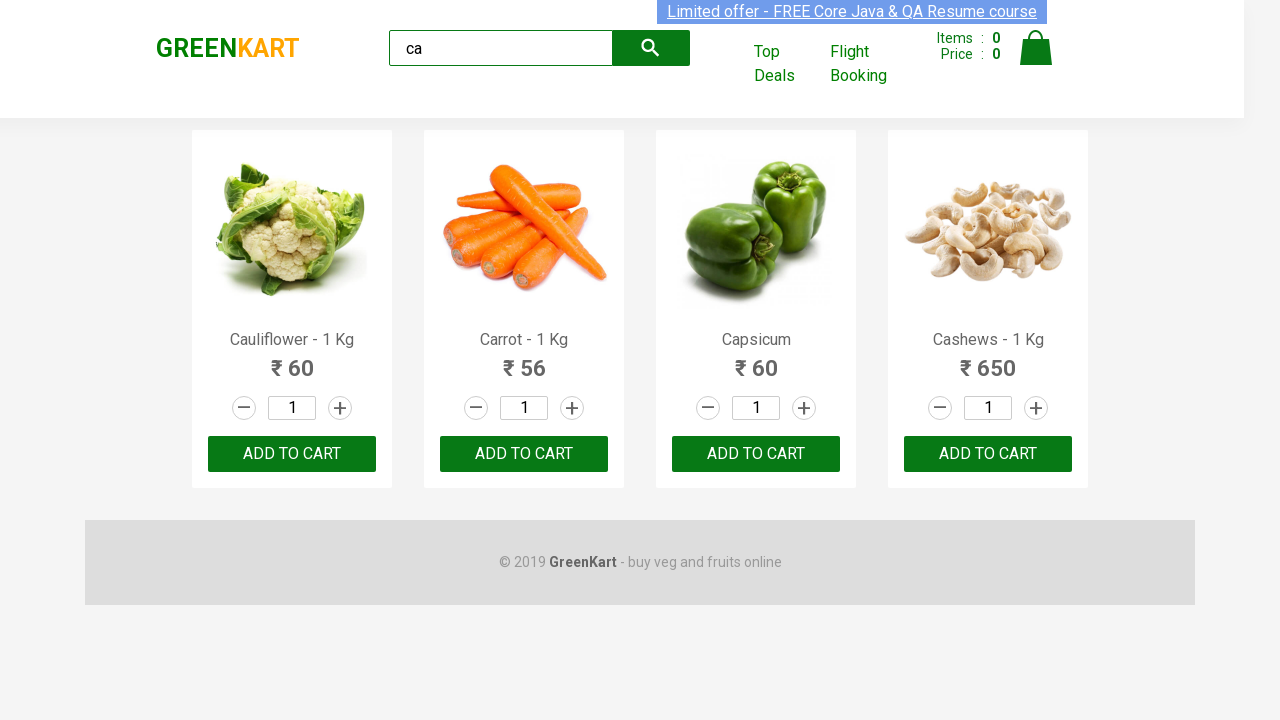

Verified 4 products are visible
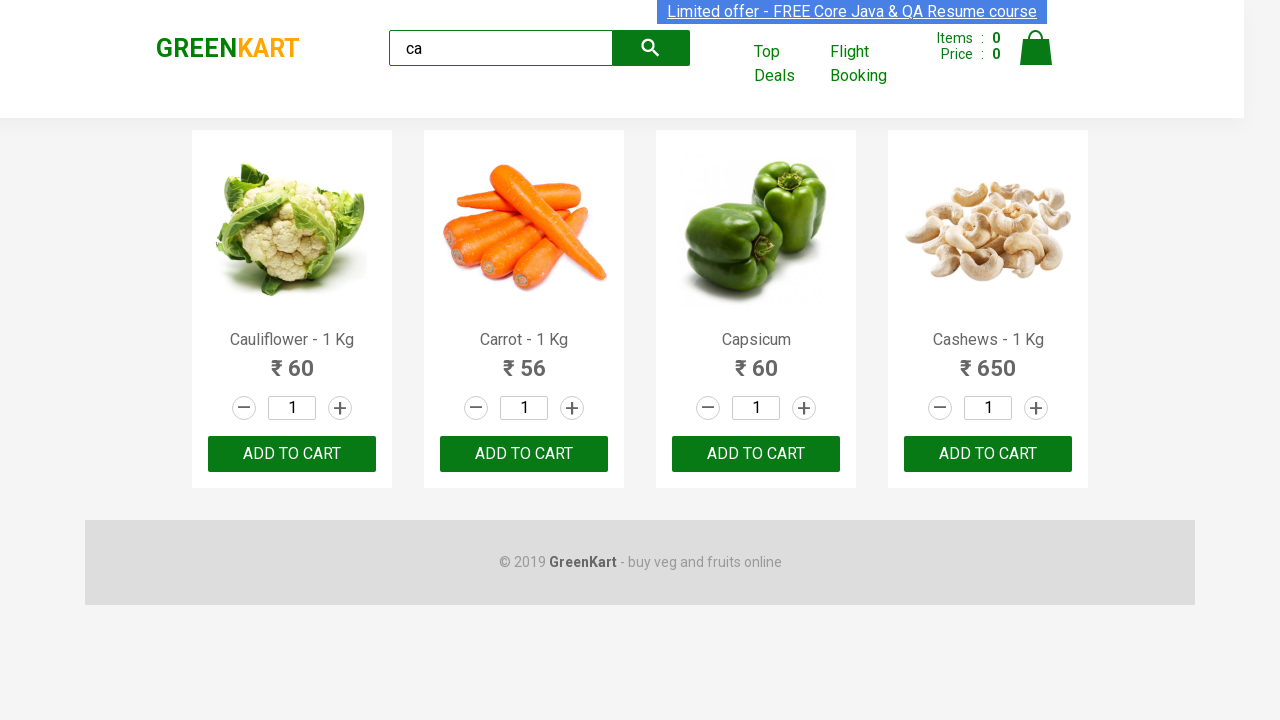

Verified 4 products in container
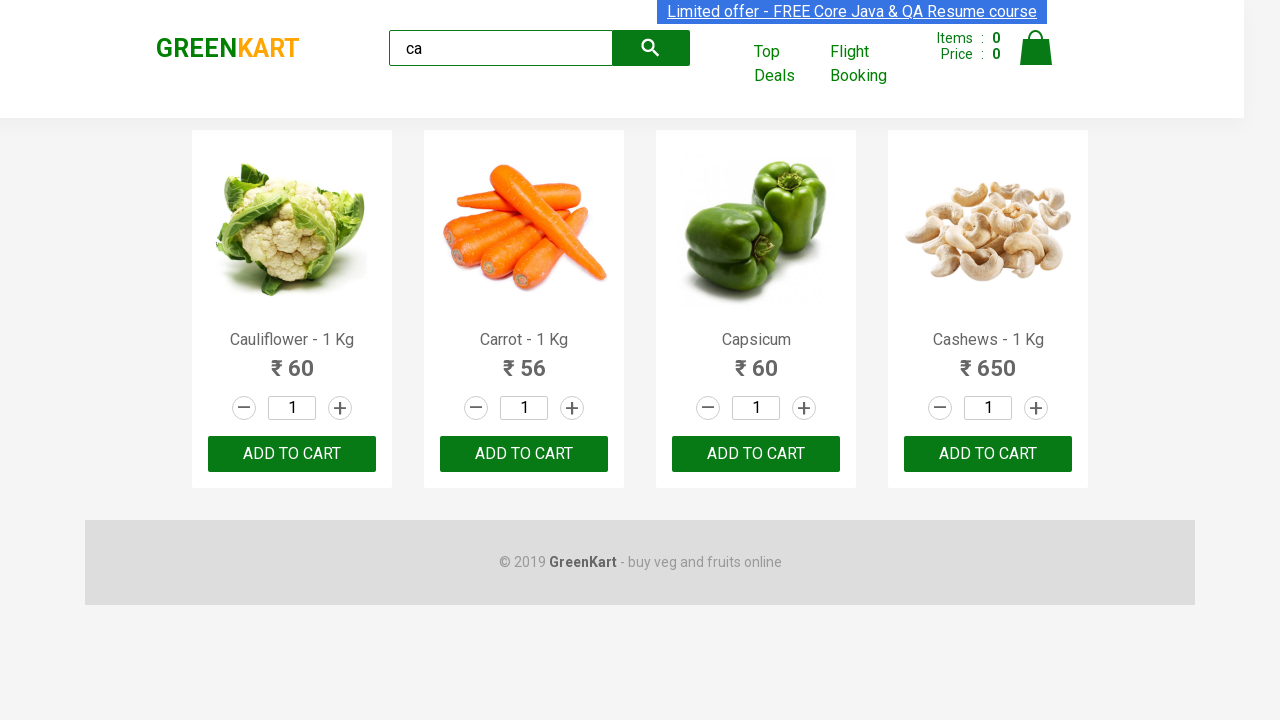

Clicked 'ADD TO CART' button for Cashews product at (988, 454) on .products .product >> nth=3 >> button
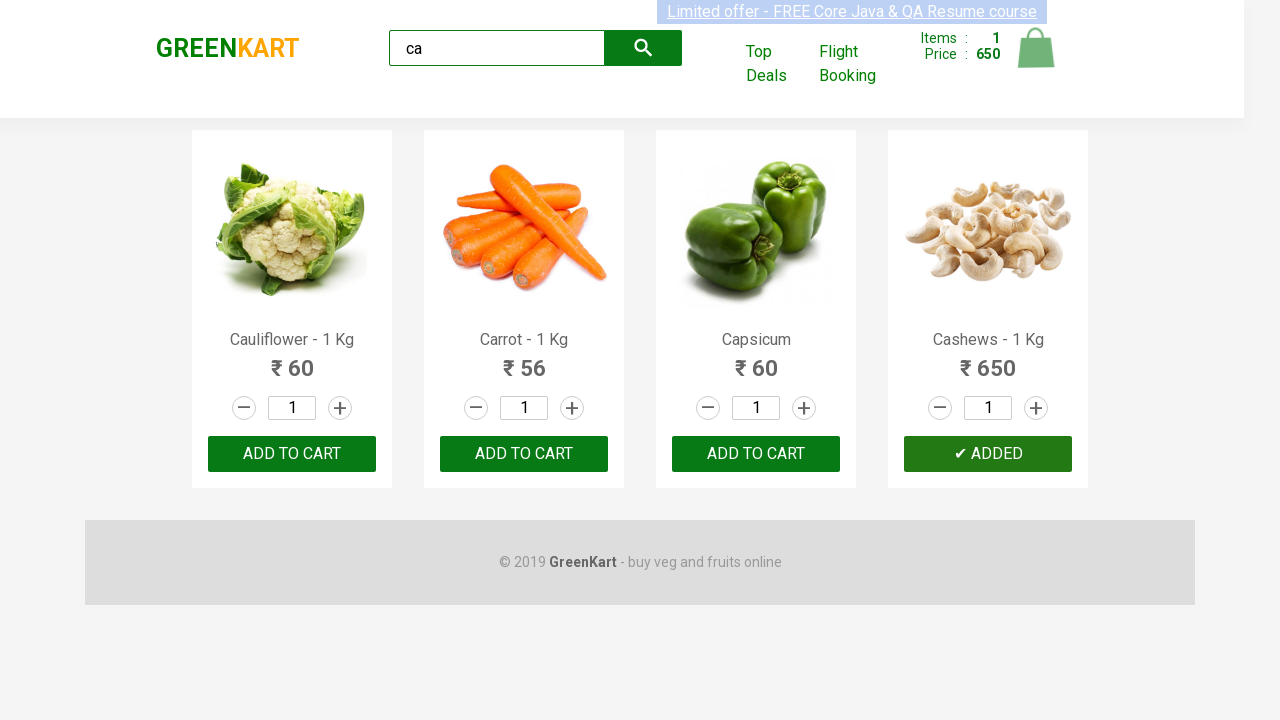

Verified GREENKART logo text is correct
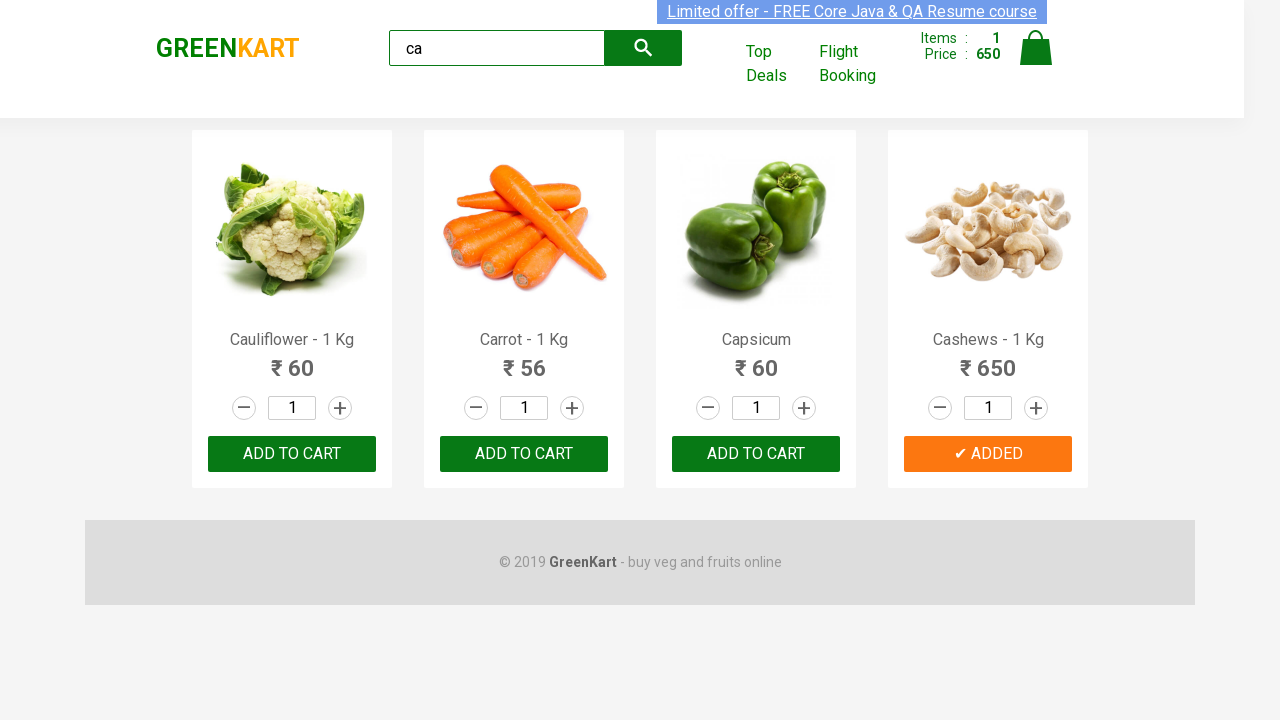

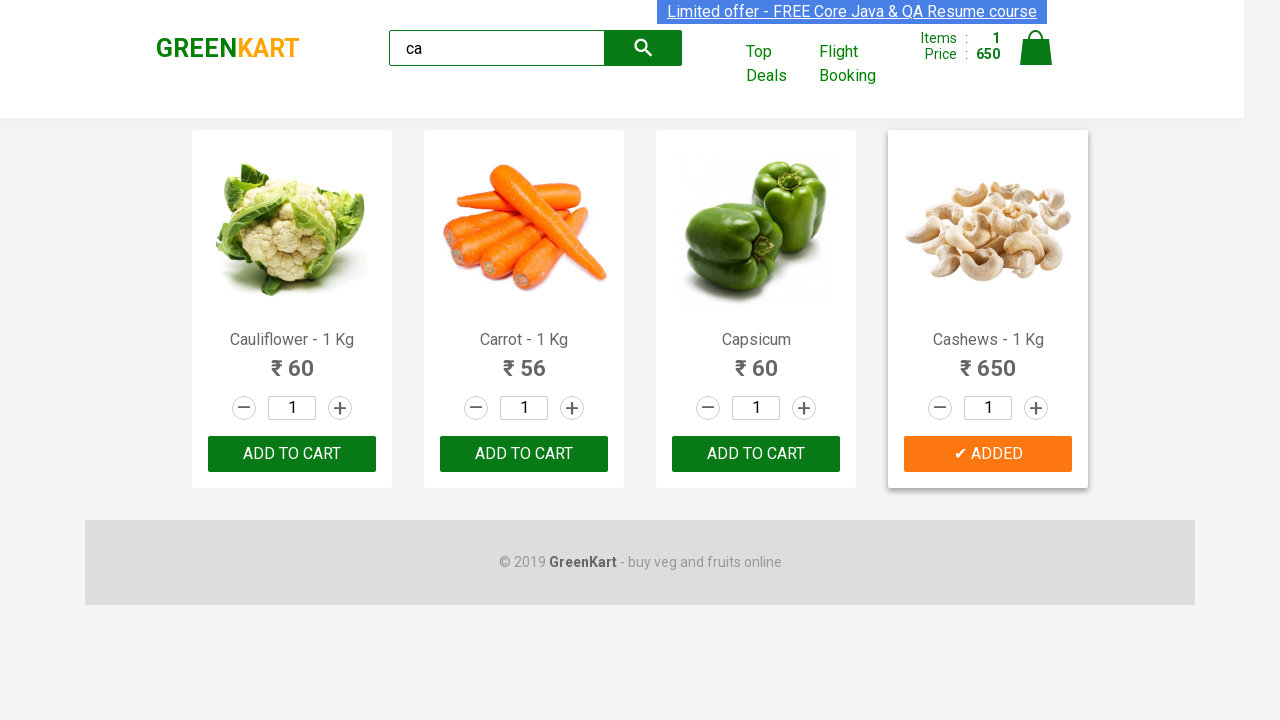